Clicks the Get Help link on the login page, then clicks the Delete Account Help button which opens a popup.

Starting URL: https://target110.brightarrow.com/m/

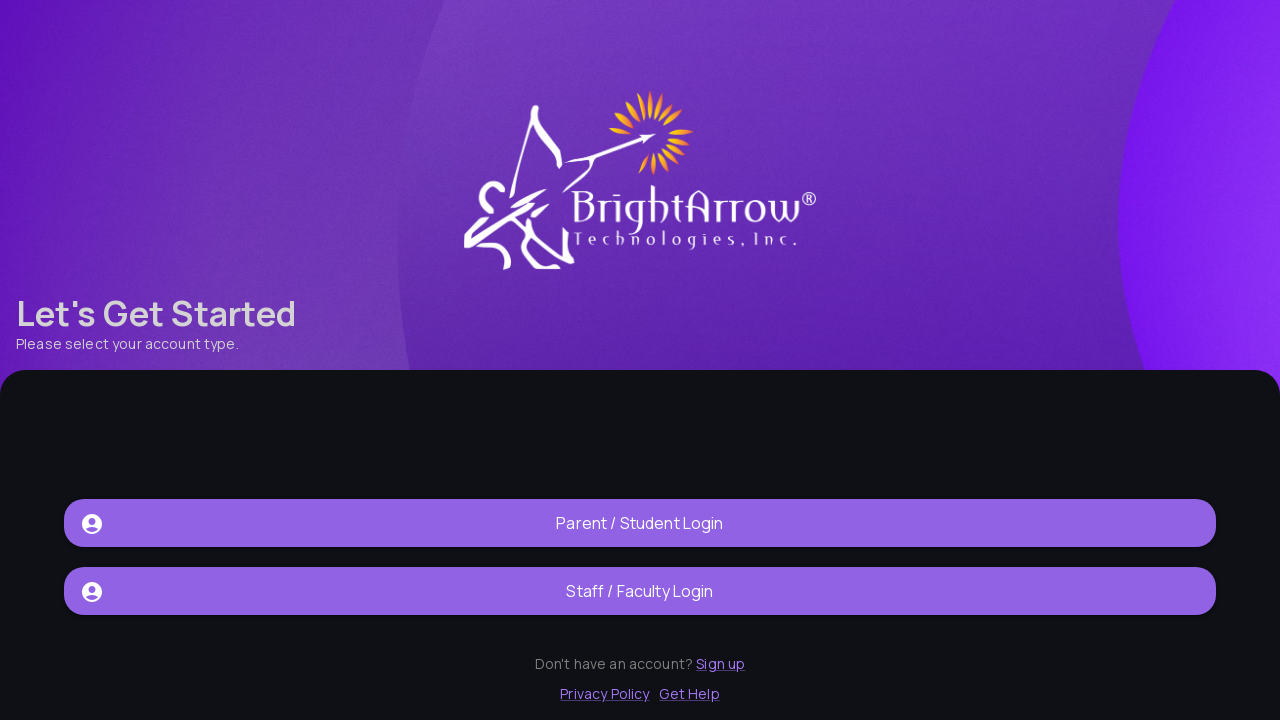

Clicked Get Help link on login page at (690, 693) on text=Get Help
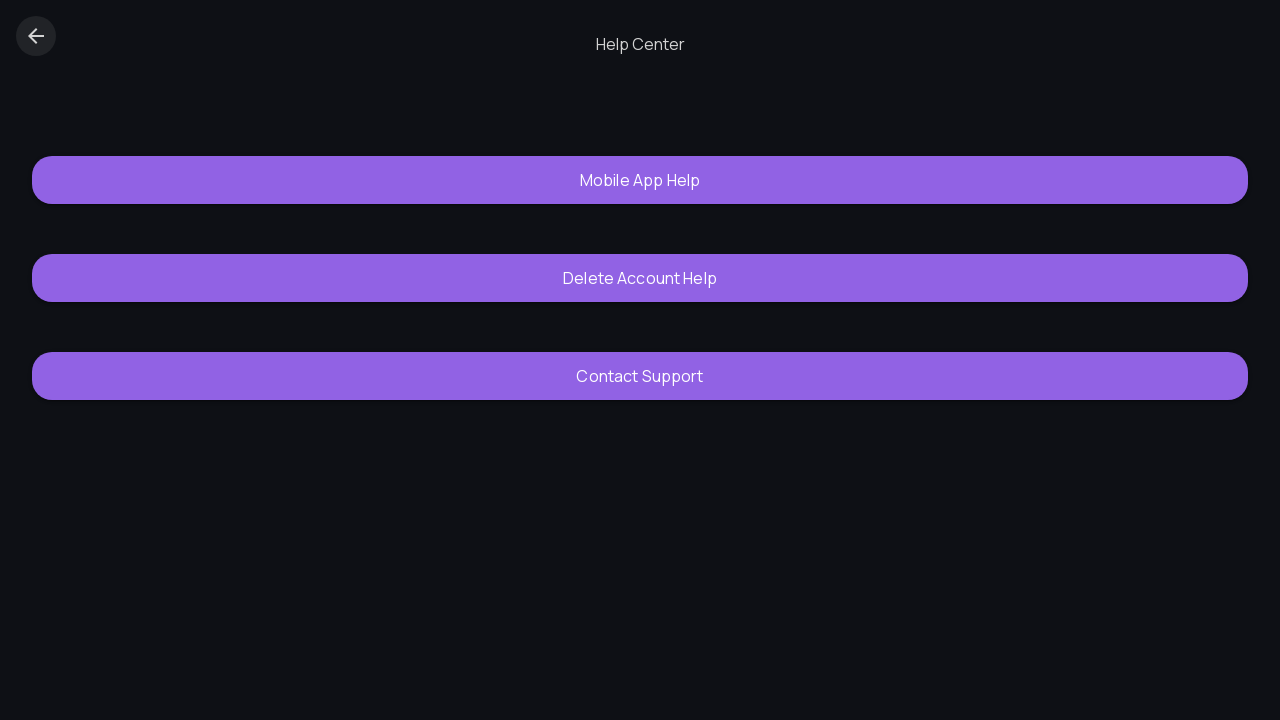

Clicked Delete Account Help button at (640, 278) on button:has-text('Delete Account Help')
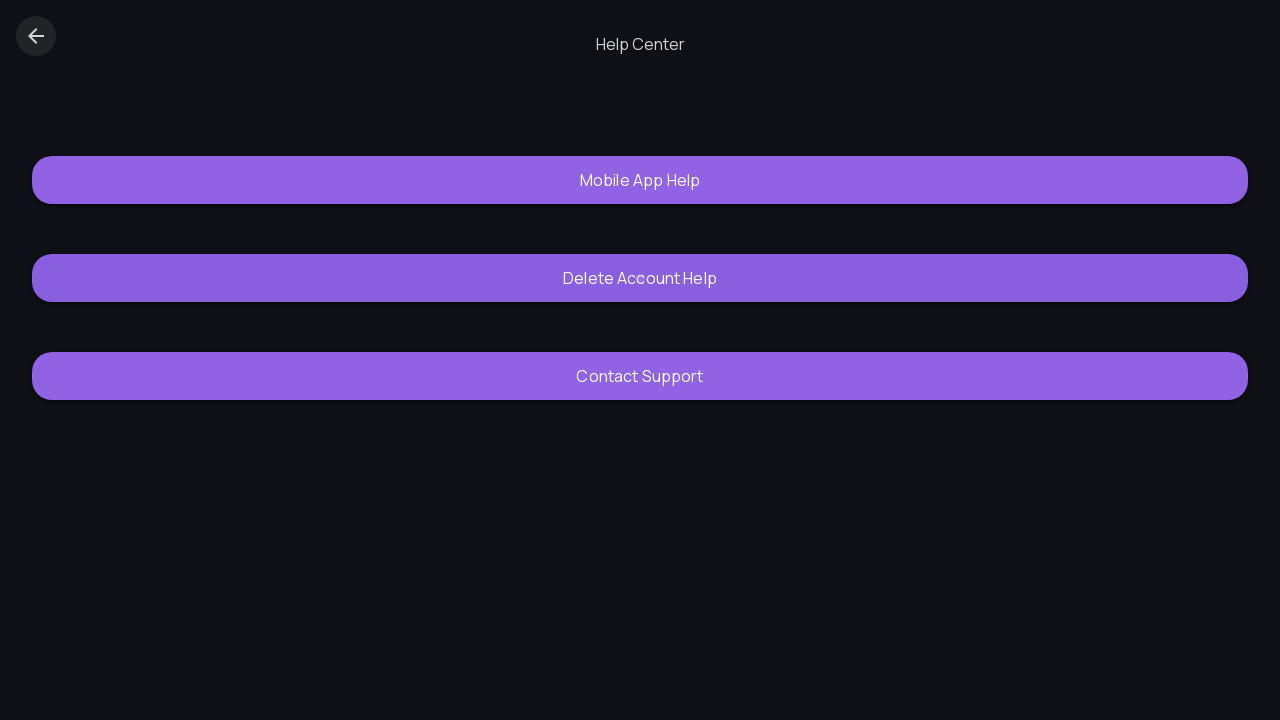

Delete Account Help popup opened
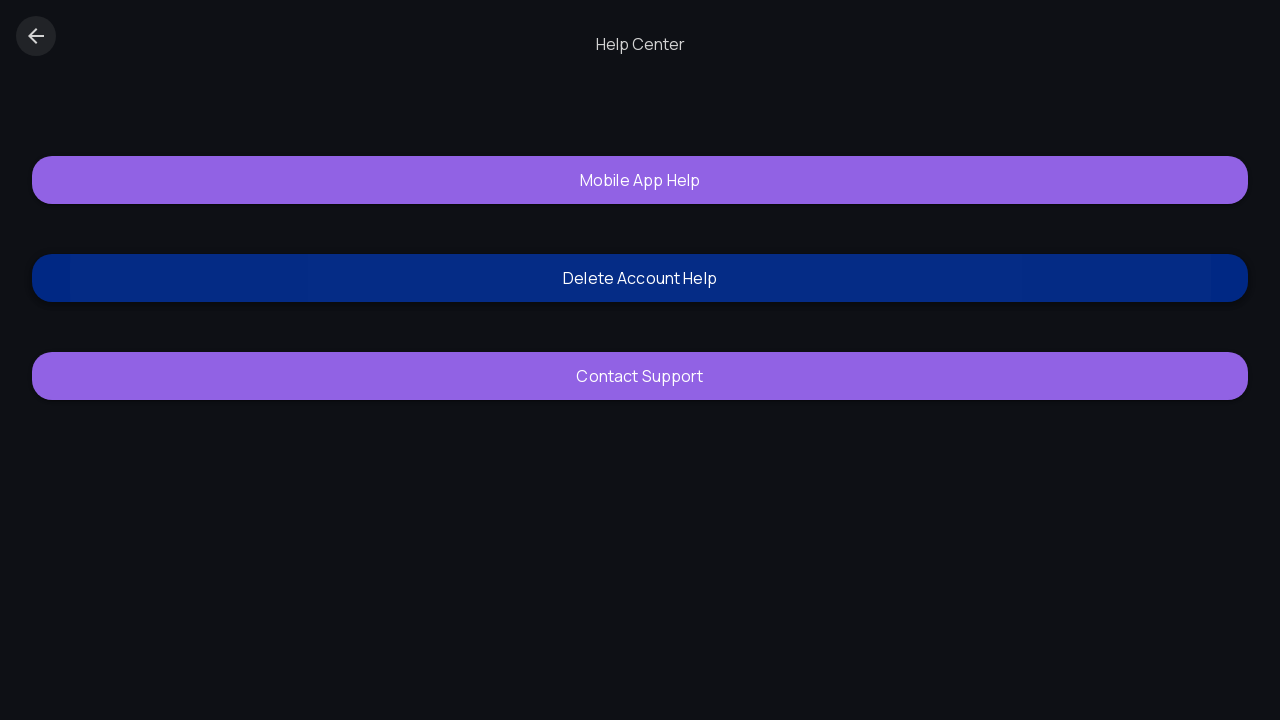

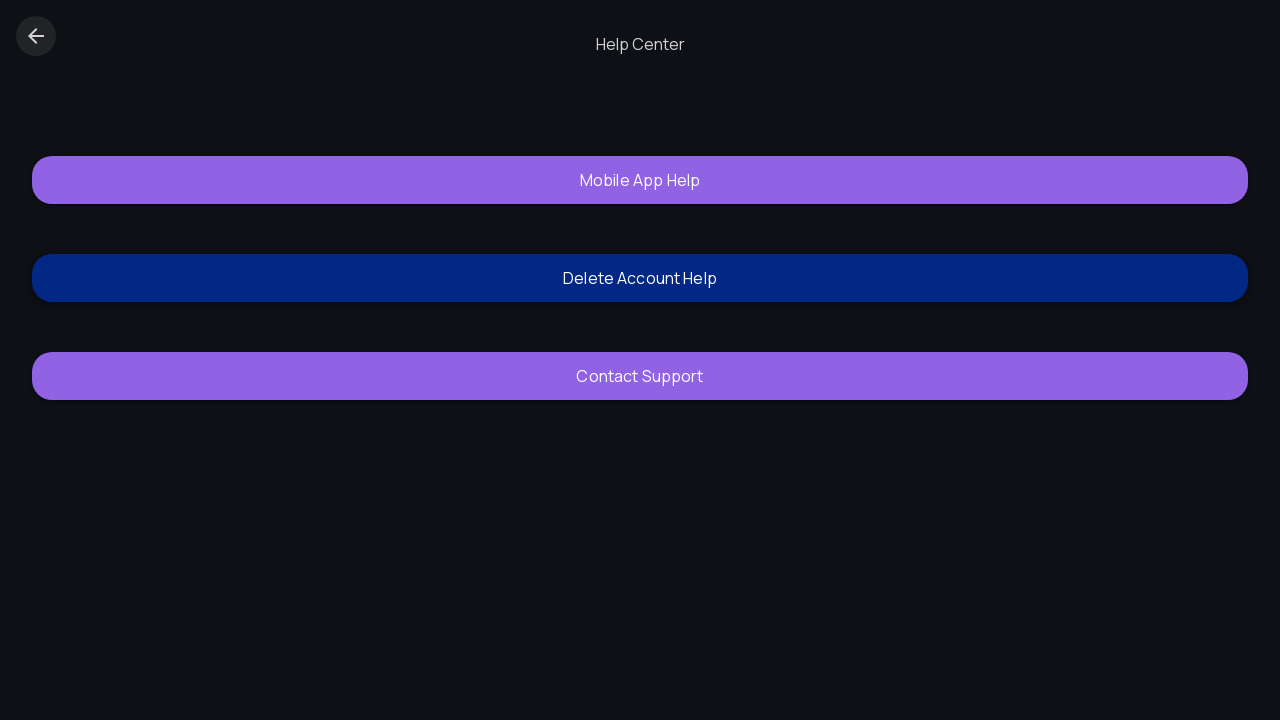